Verifies that the page title contains "Jumia Nigeria"

Starting URL: https://www.jumia.com.ng/

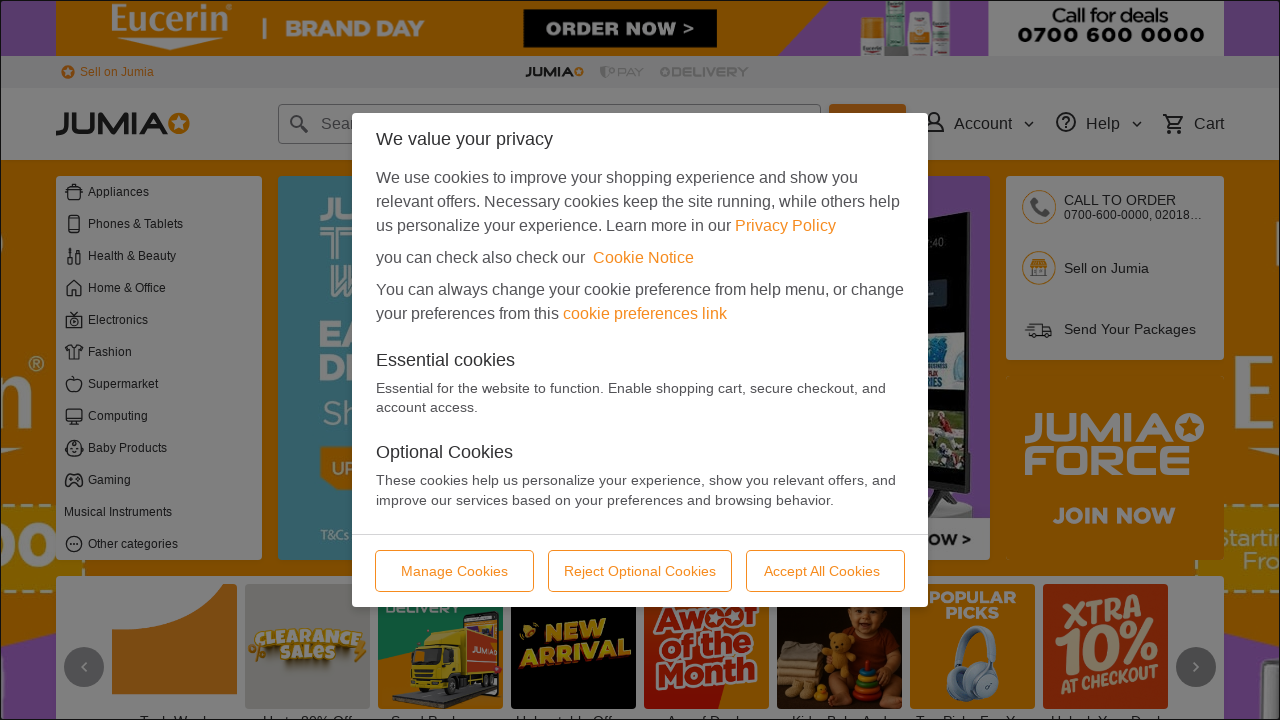

Navigated to Jumia Nigeria homepage
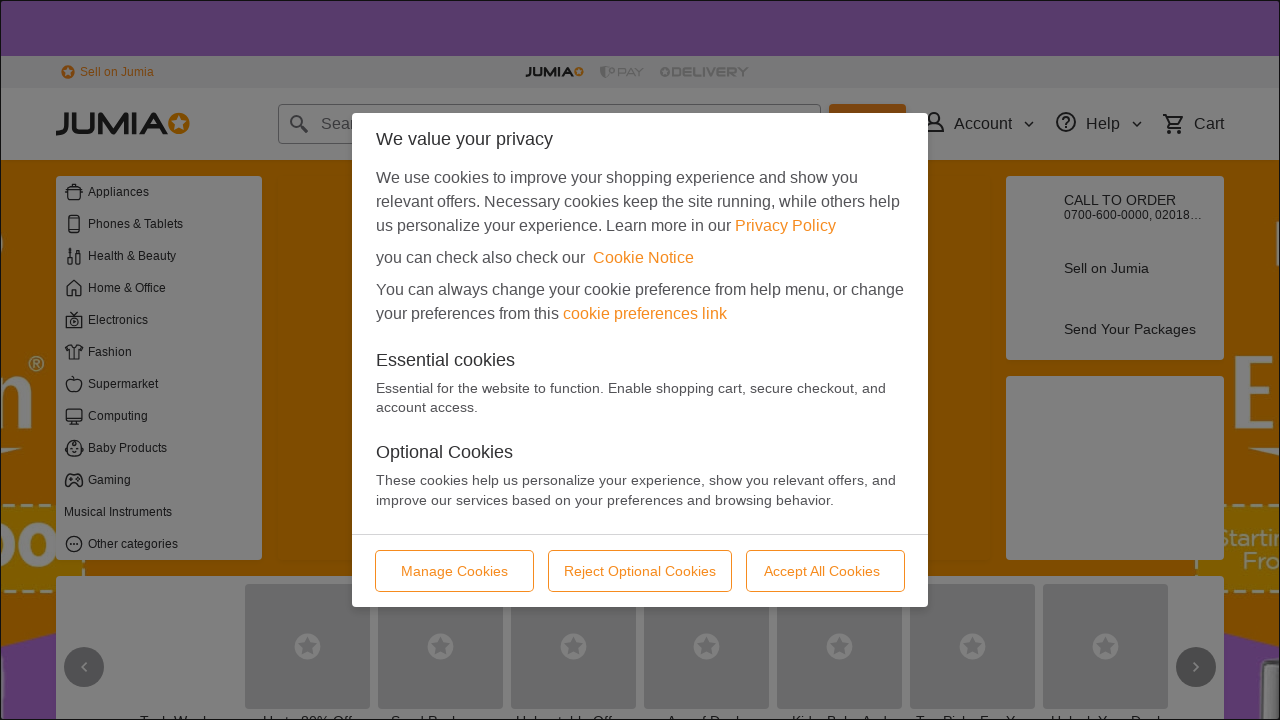

Verified page title contains 'Jumia Nigeria'
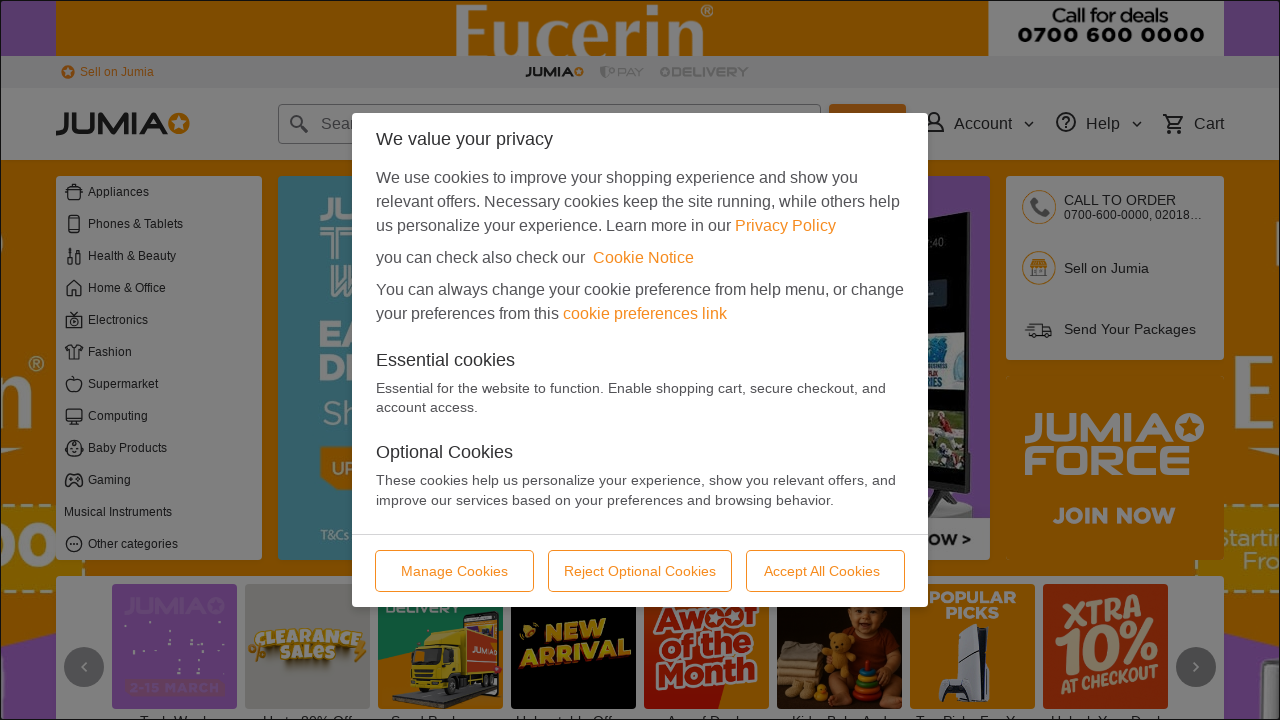

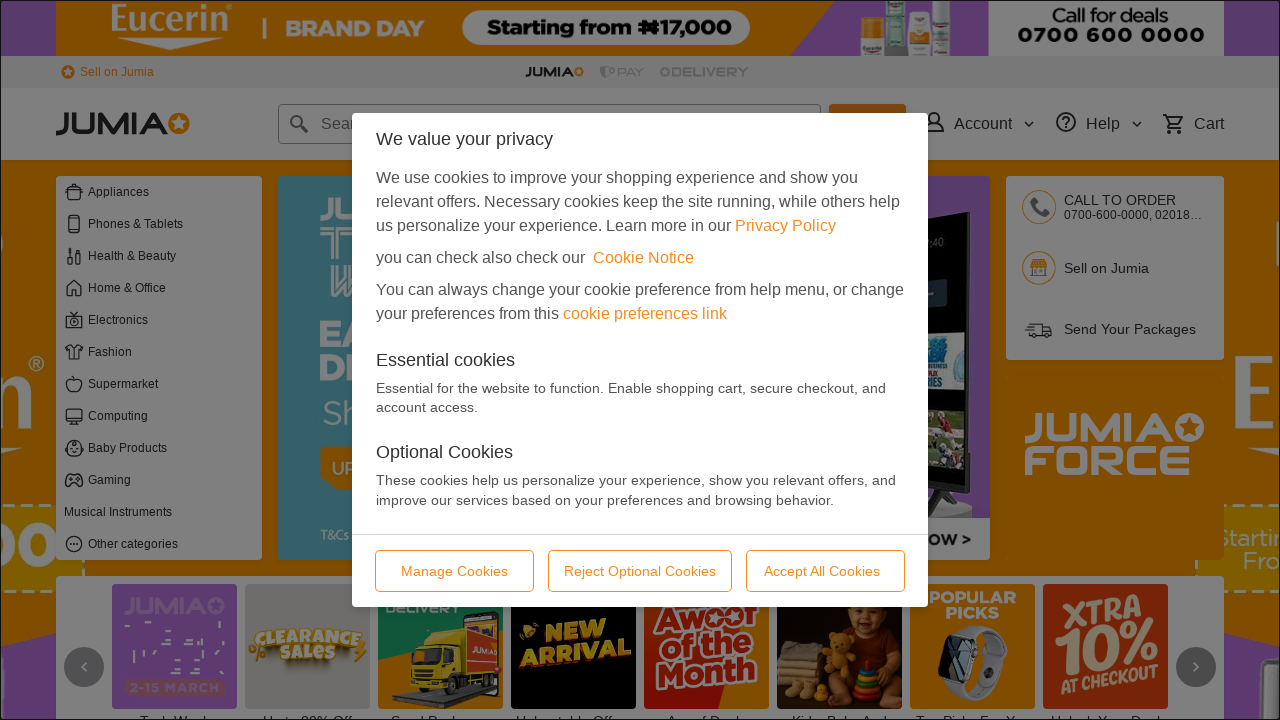